Tests that the currently applied filter is highlighted with the selected class

Starting URL: https://demo.playwright.dev/todomvc

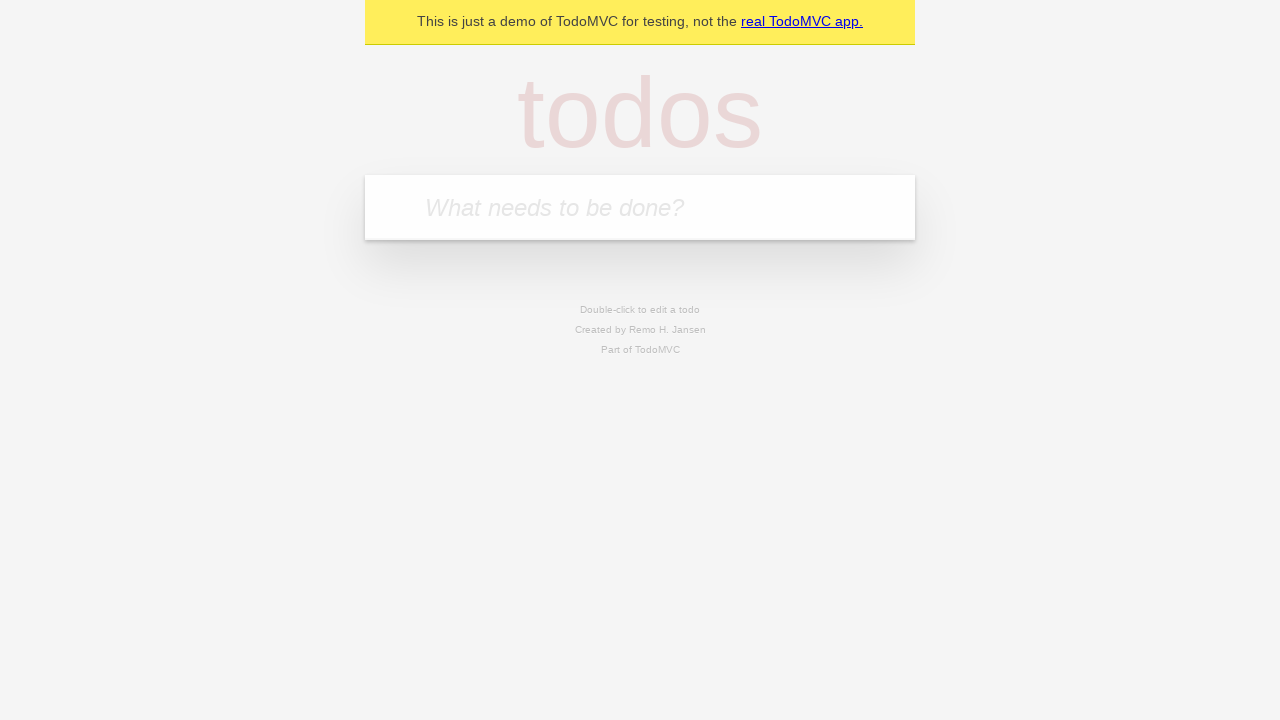

Filled todo input with 'buy some cheese' on internal:attr=[placeholder="What needs to be done?"i]
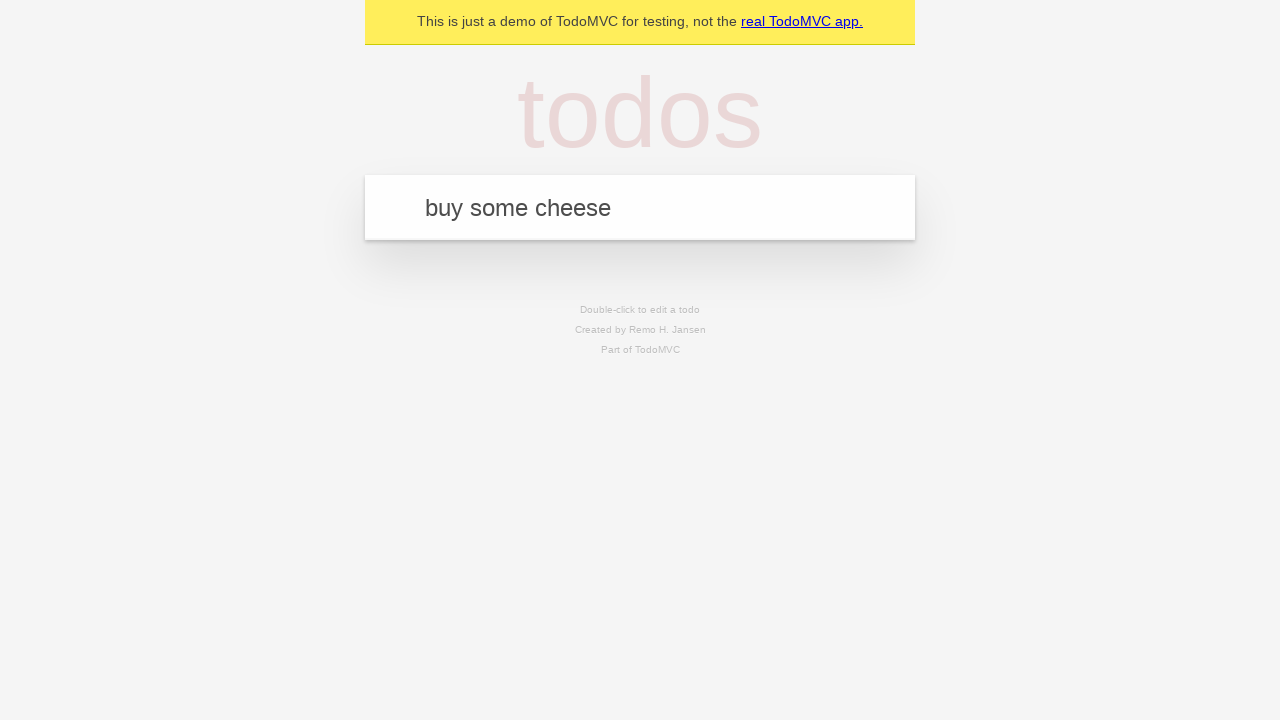

Pressed Enter to create first todo on internal:attr=[placeholder="What needs to be done?"i]
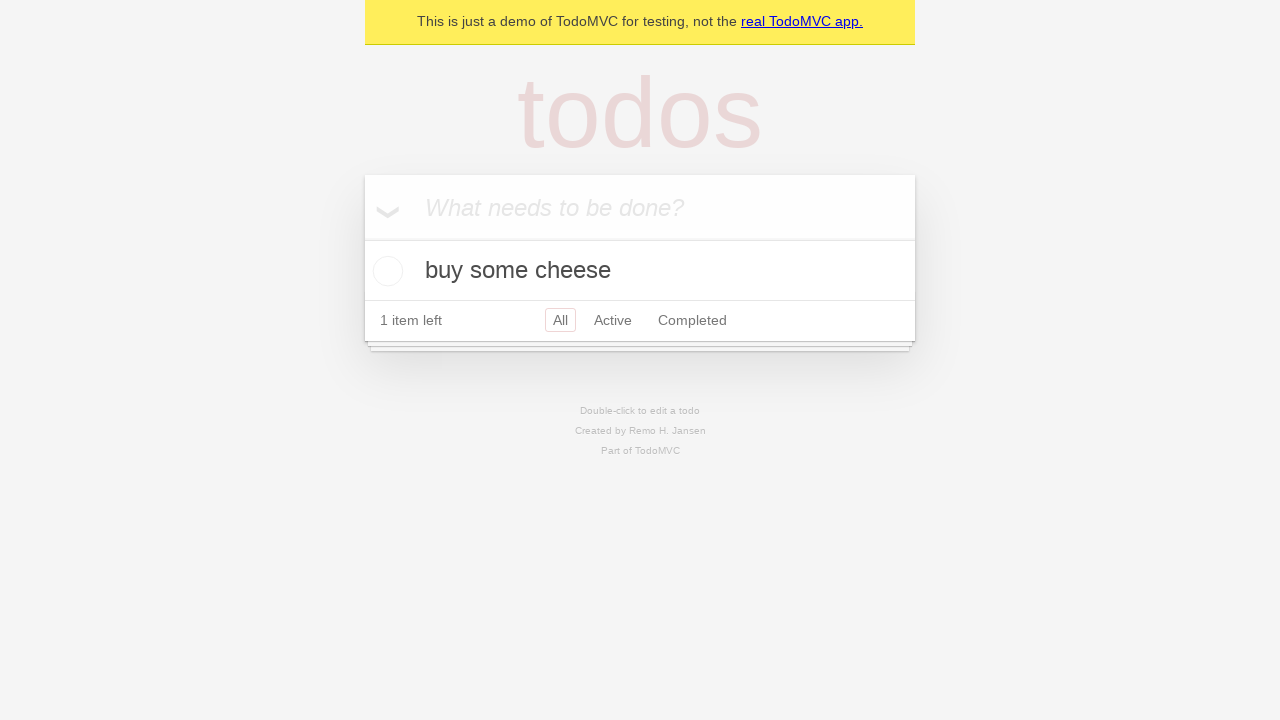

Filled todo input with 'feed the cat' on internal:attr=[placeholder="What needs to be done?"i]
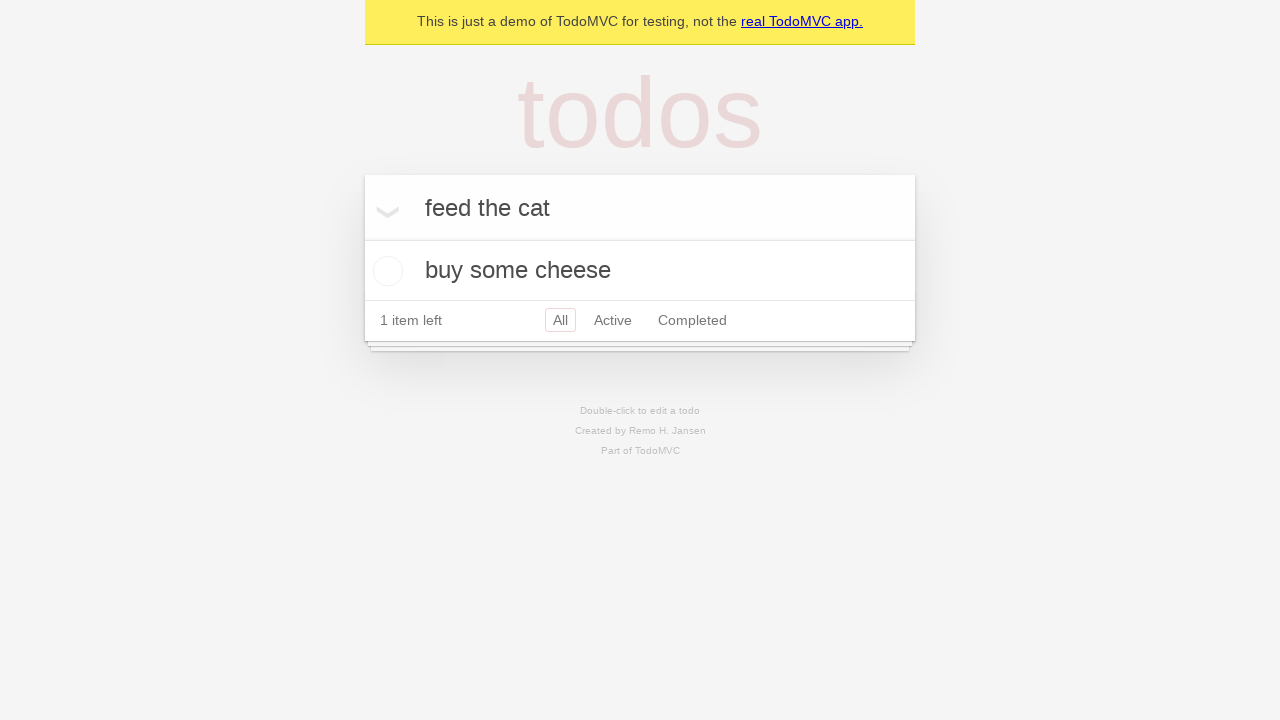

Pressed Enter to create second todo on internal:attr=[placeholder="What needs to be done?"i]
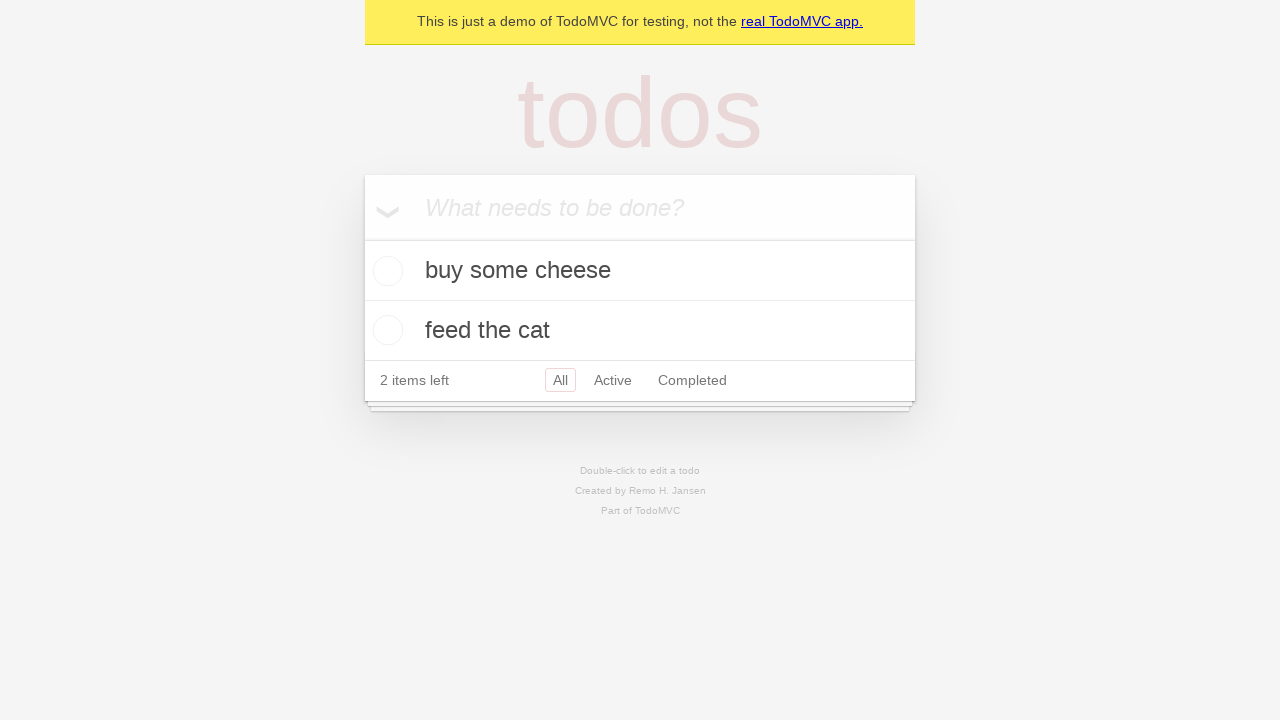

Filled todo input with 'book a doctors appointment' on internal:attr=[placeholder="What needs to be done?"i]
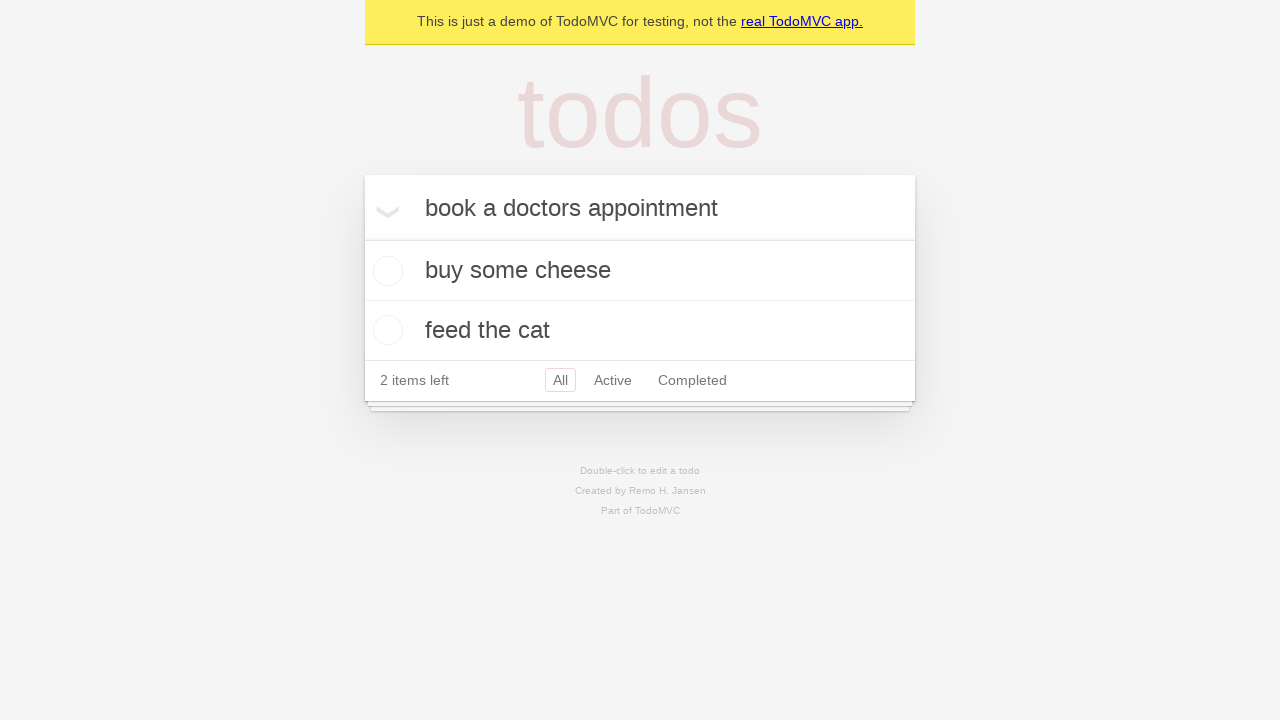

Pressed Enter to create third todo on internal:attr=[placeholder="What needs to be done?"i]
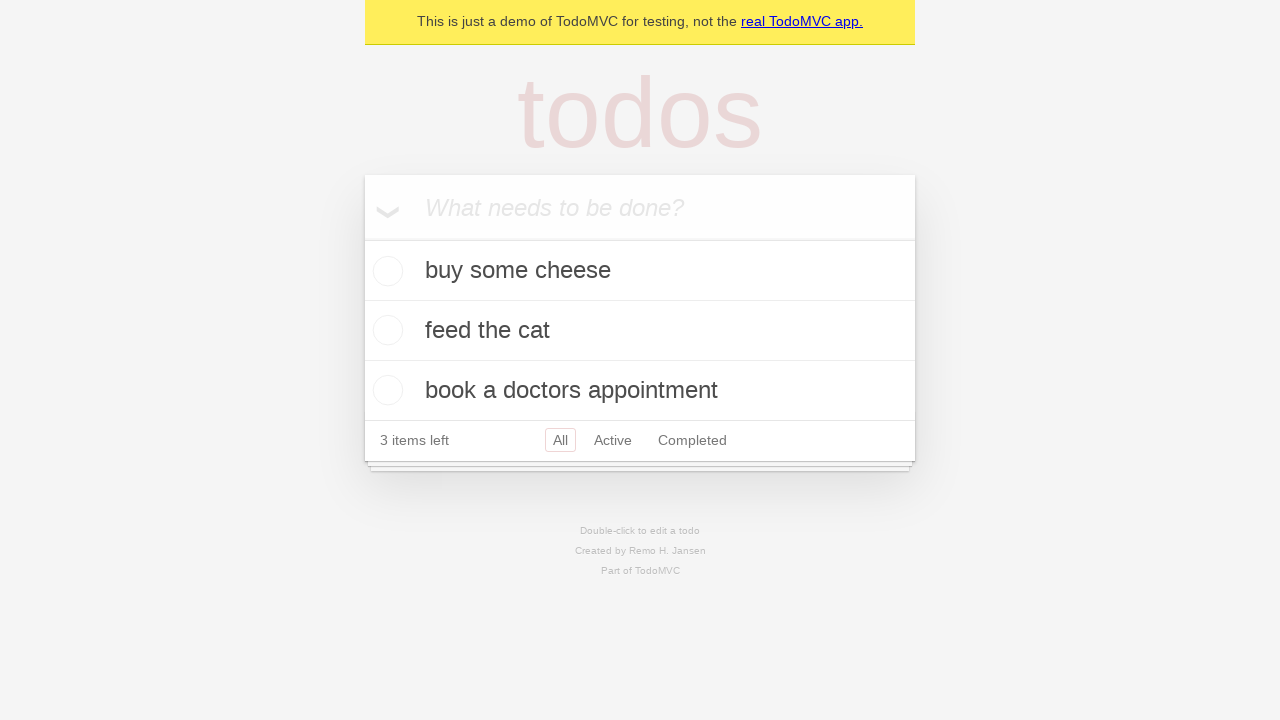

Clicked Active filter to show active todos at (613, 440) on internal:role=link[name="Active"i]
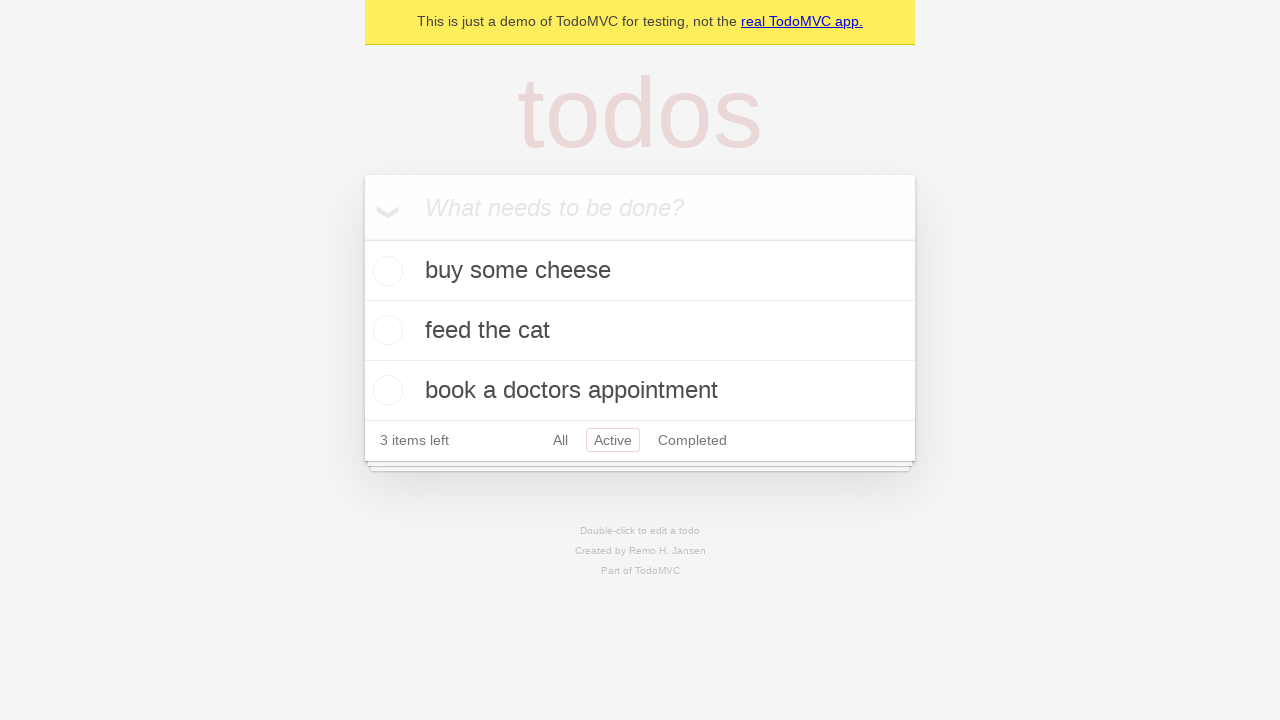

Clicked Completed filter and verified it highlights as selected at (692, 440) on internal:role=link[name="Completed"i]
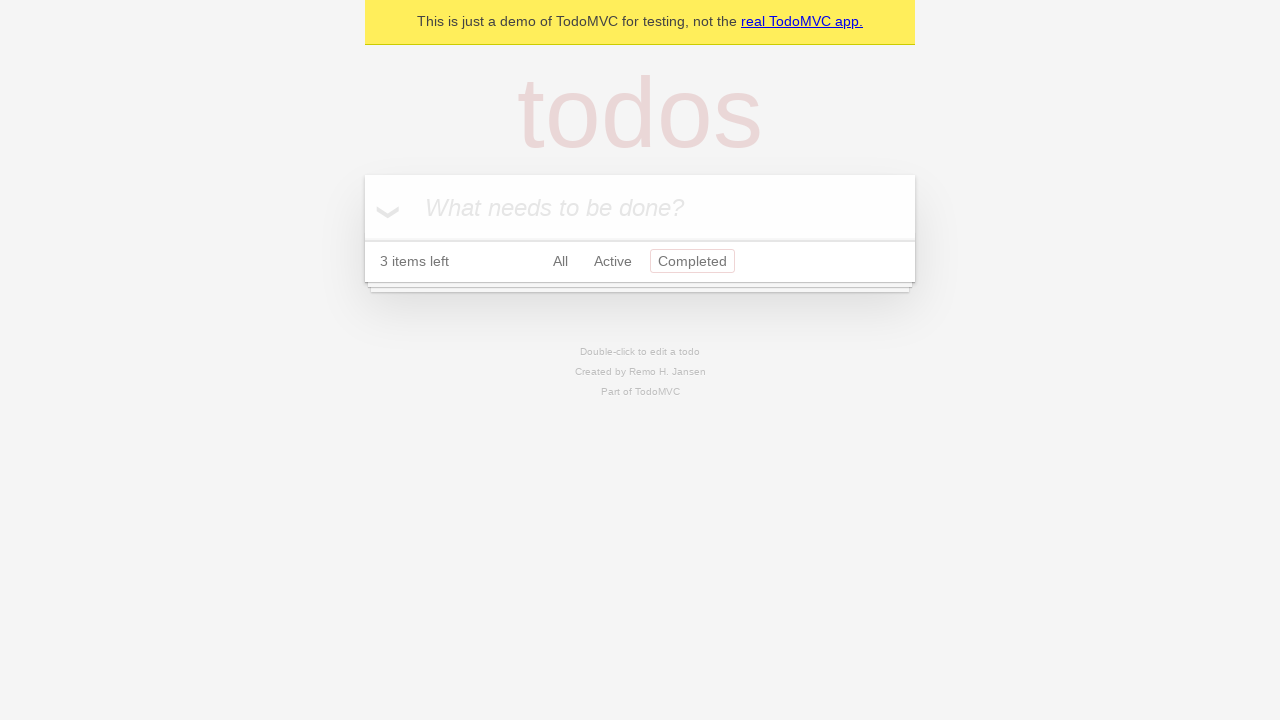

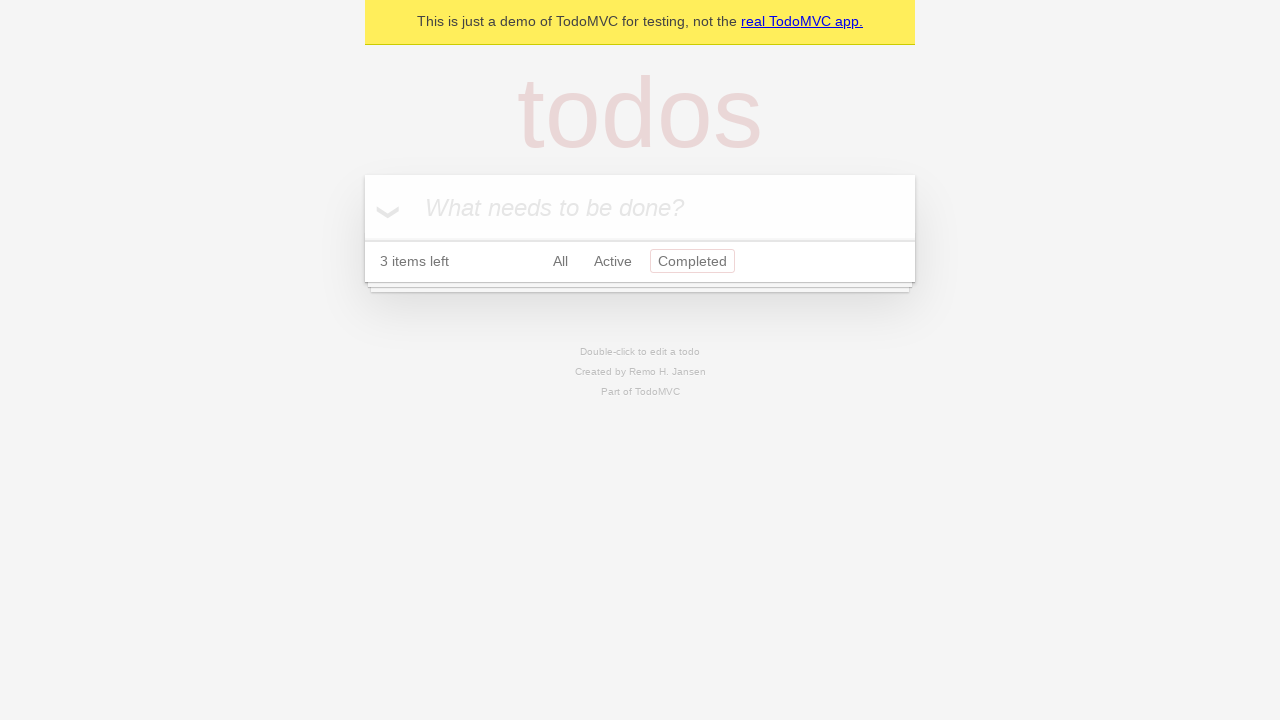